Clicks the 'Get Started' button and verifies the resulting page shows 'Getting started' header

Starting URL: https://playwright.dev/

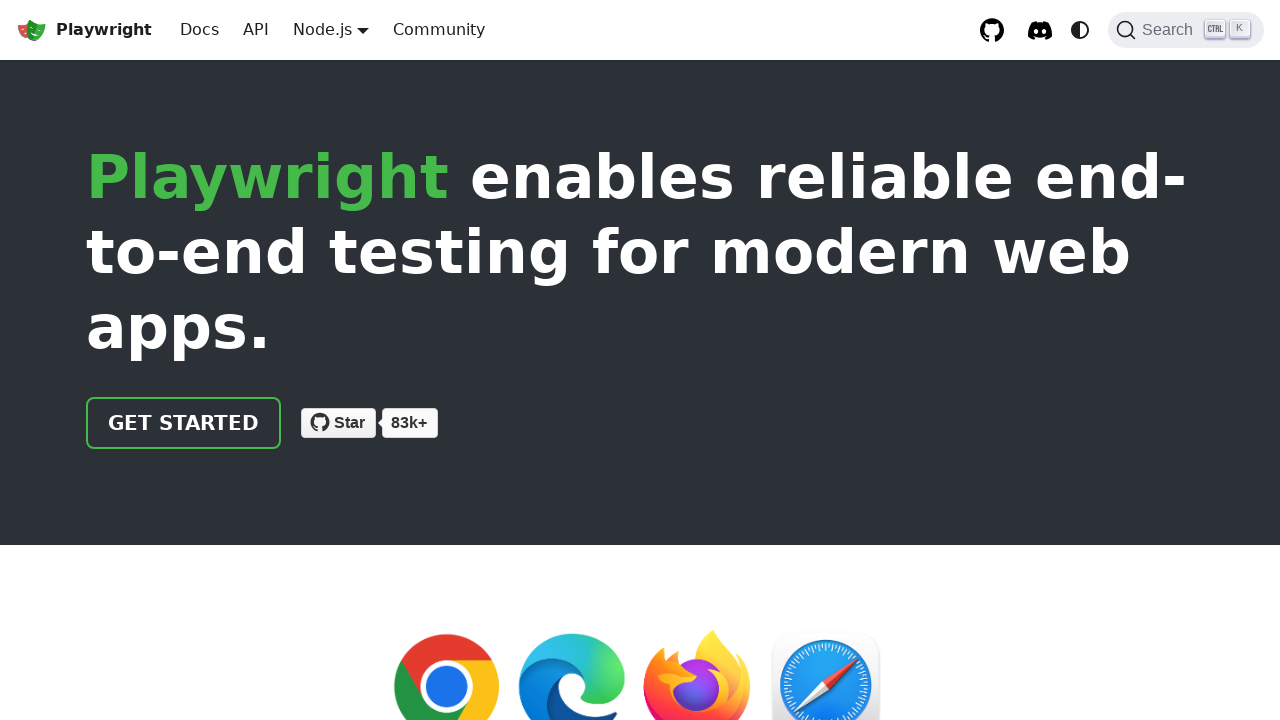

Clicked 'Get started' button at (184, 423) on a.getStarted_Sjon:has-text('Get started')
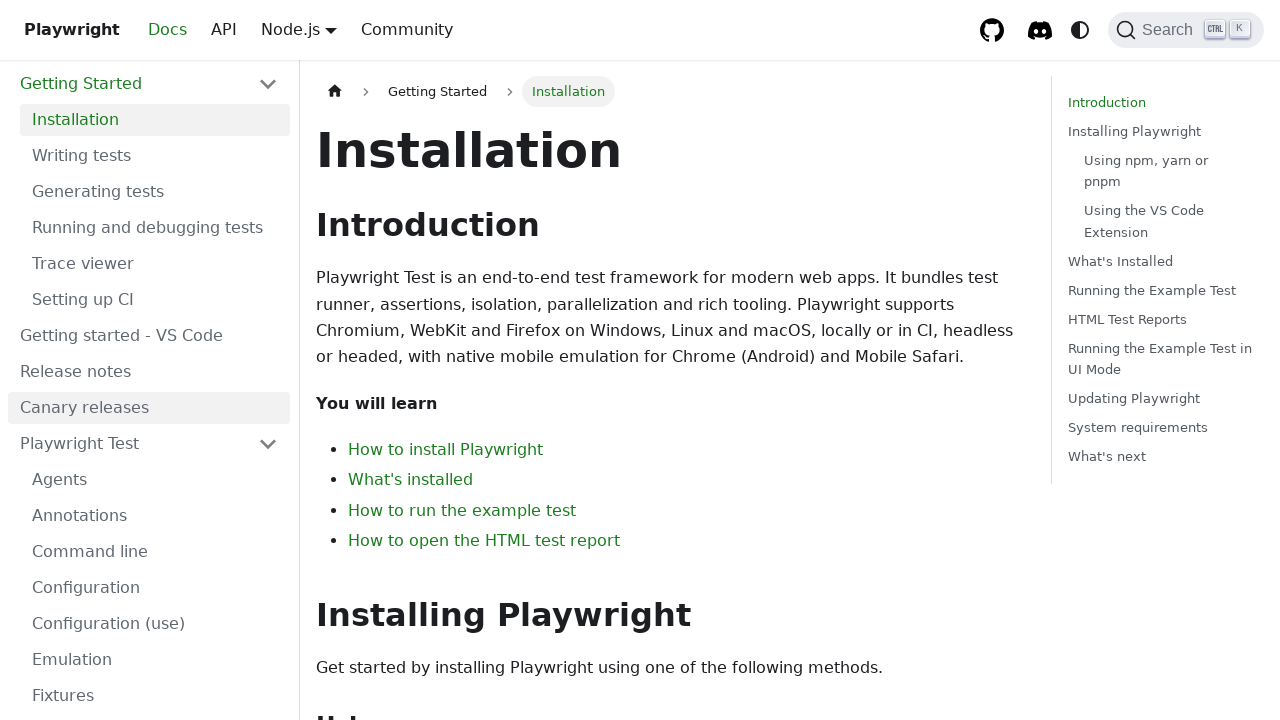

Waited 2 seconds for page navigation
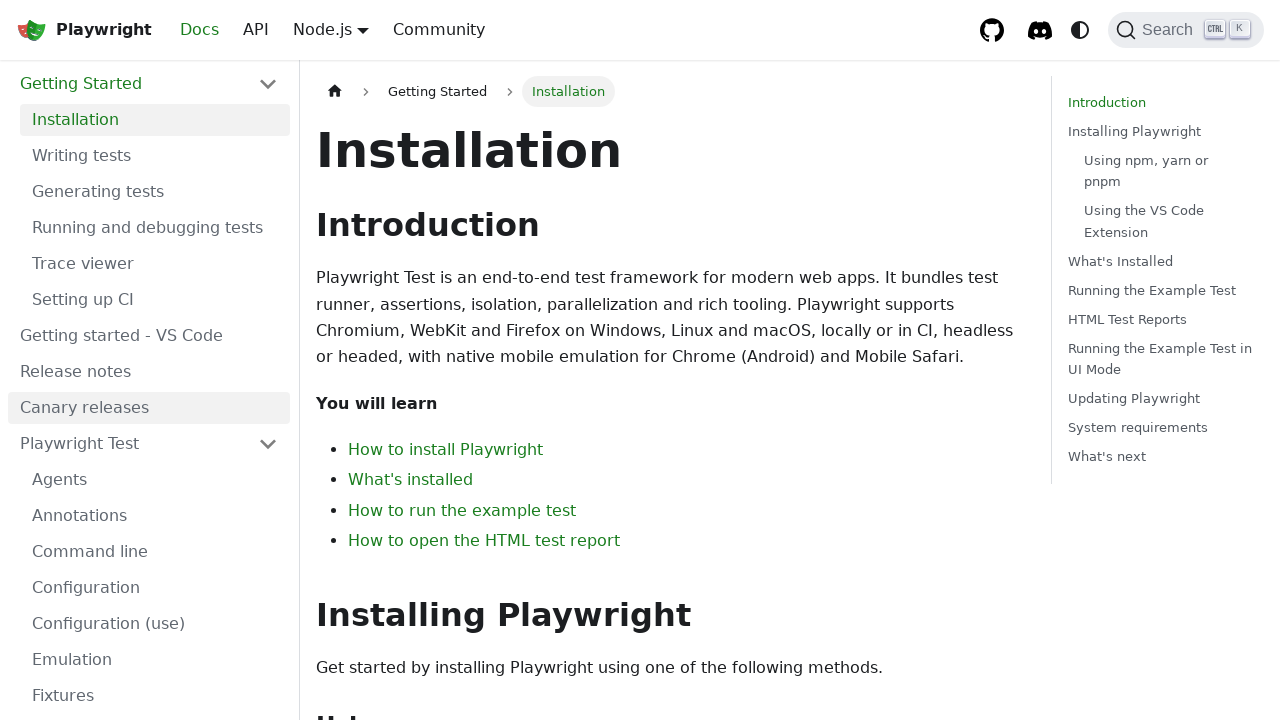

Retrieved h1 header text content
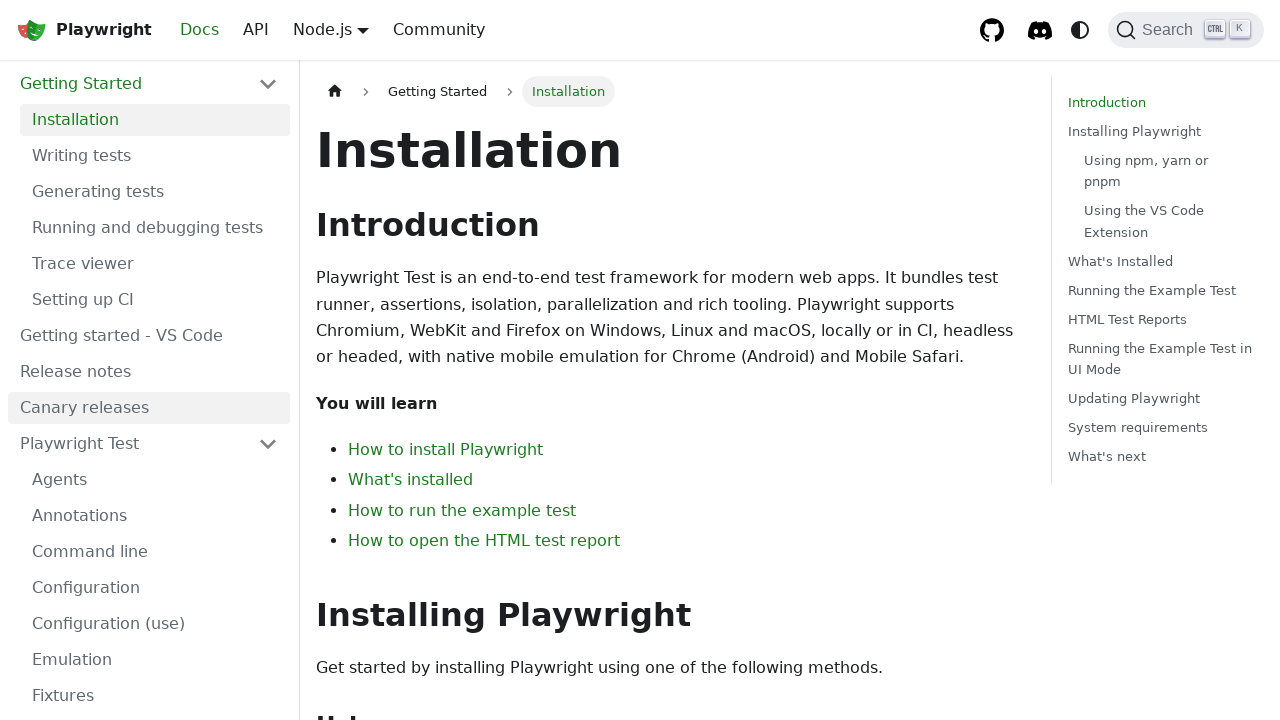

Verified header text equals 'Installation'
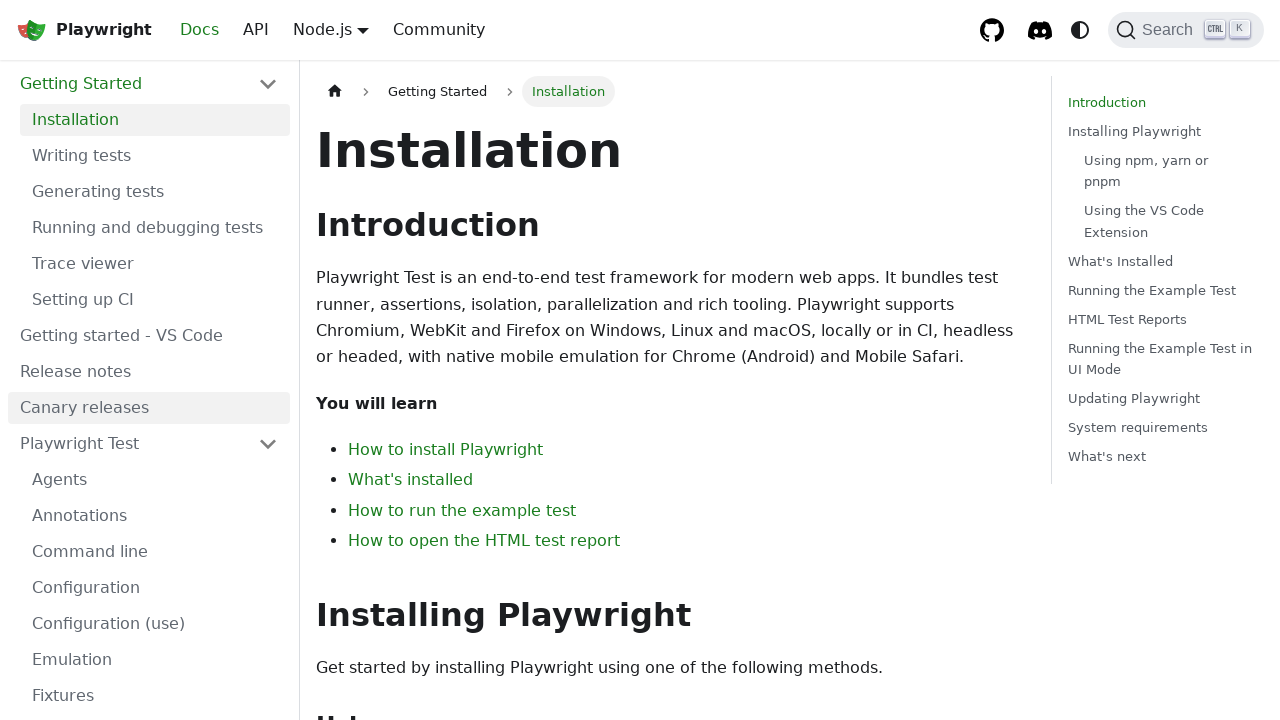

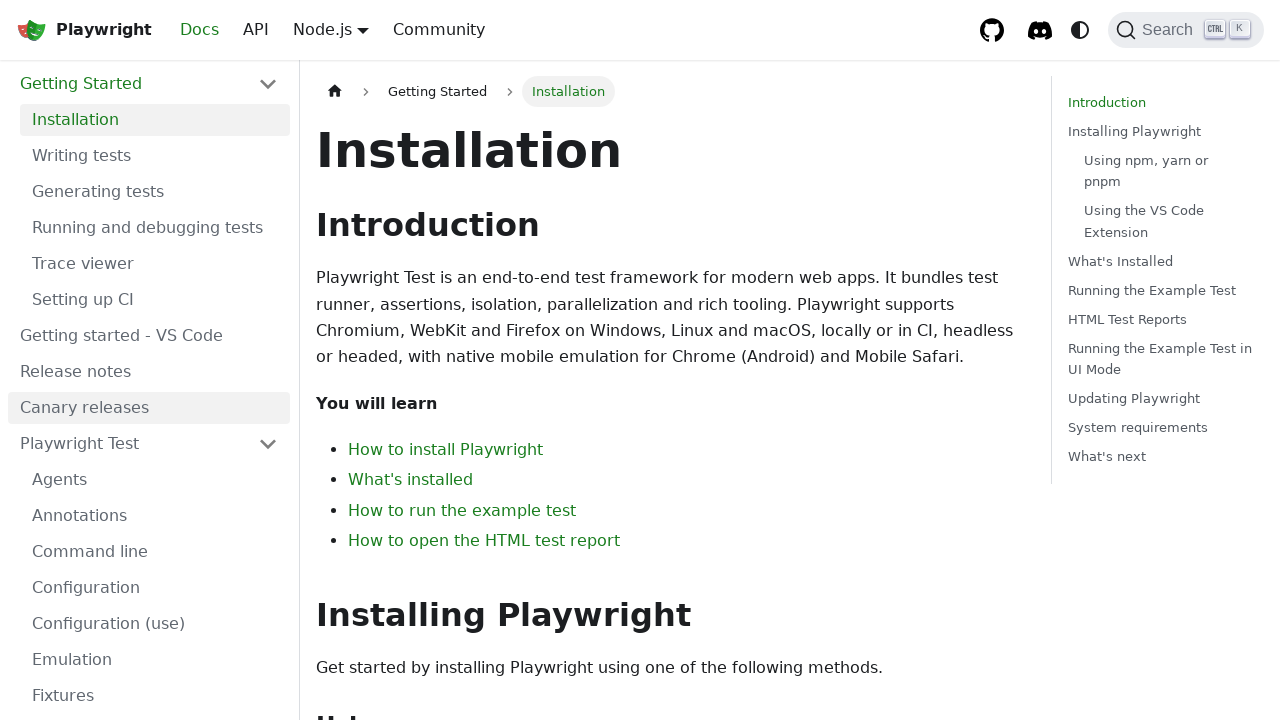